Tests browser window functionality on DemoQA by clicking buttons to open new tabs, new windows, and new window messages

Starting URL: https://demoqa.com/browser-windows

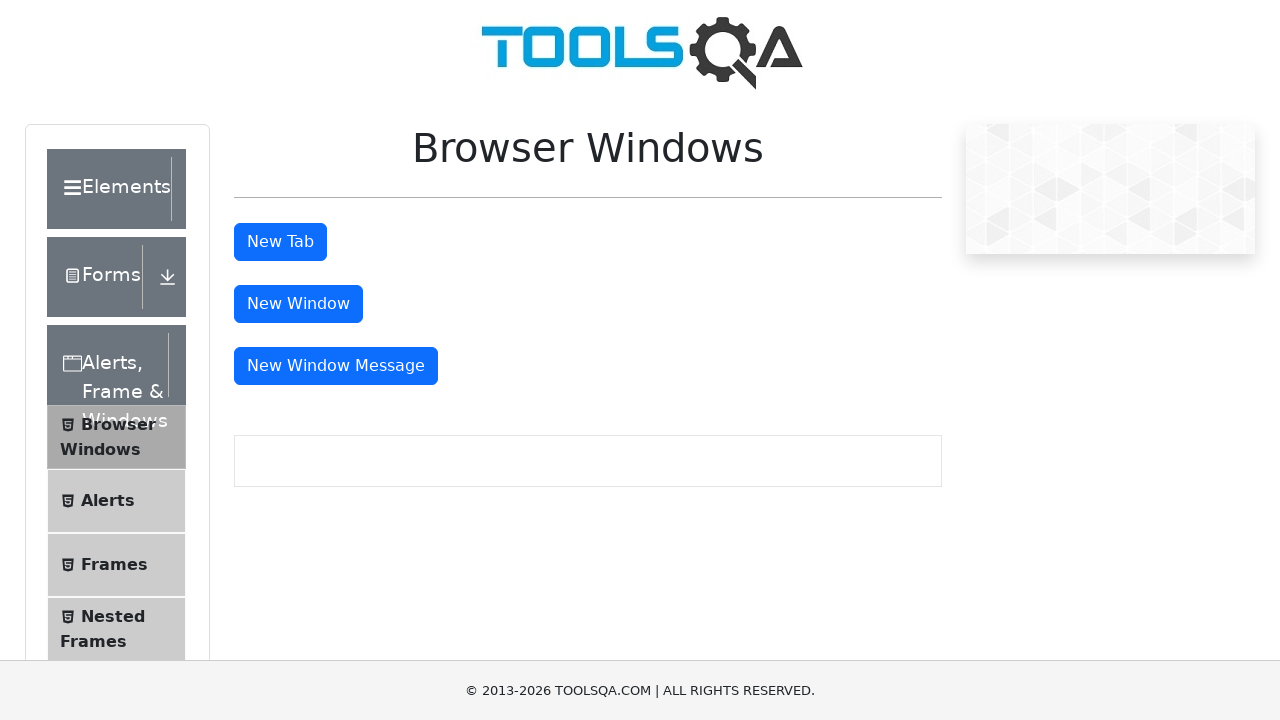

Navigated to DemoQA browser windows page
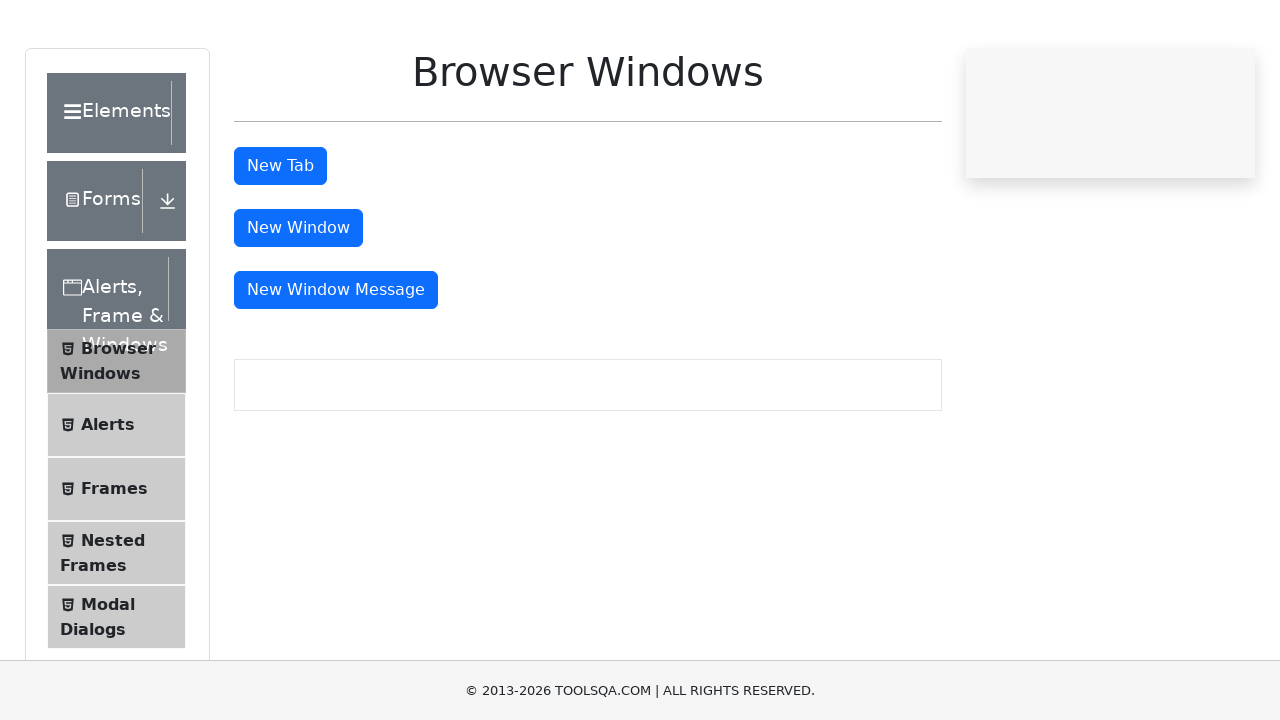

Clicked 'New Tab' button at (280, 242) on #tabButton
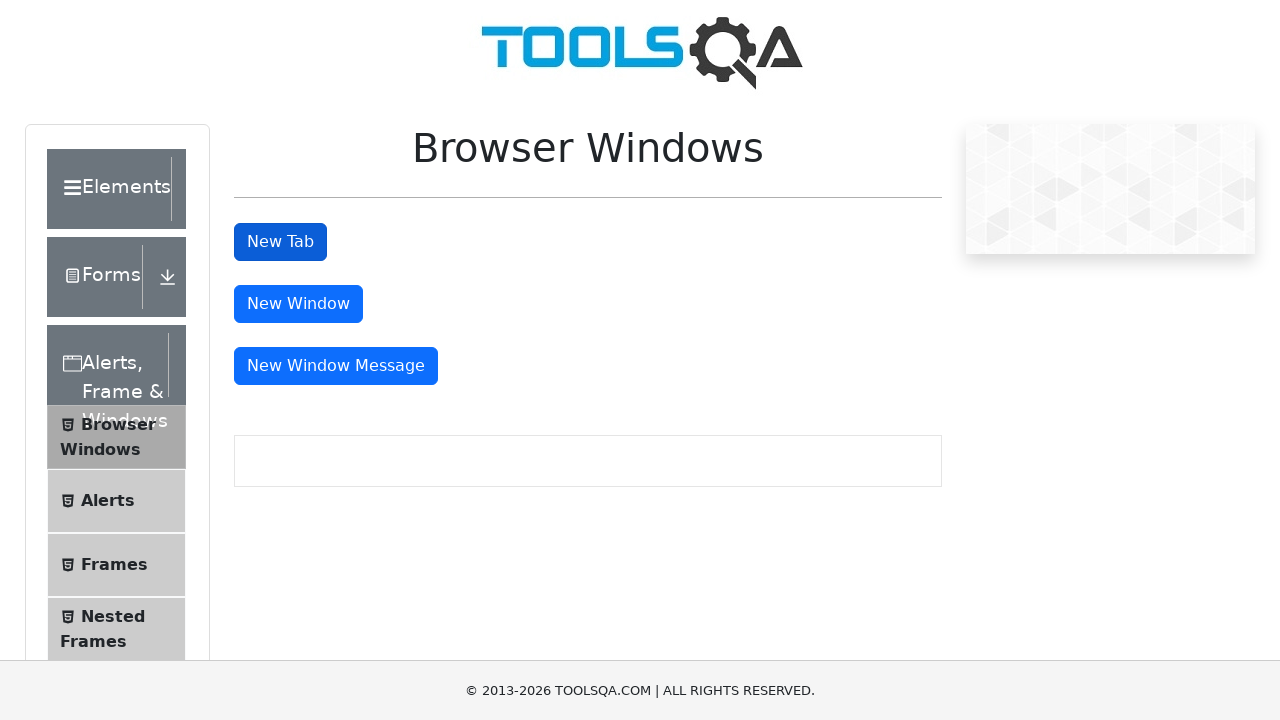

Waited 2 seconds for new tab to open
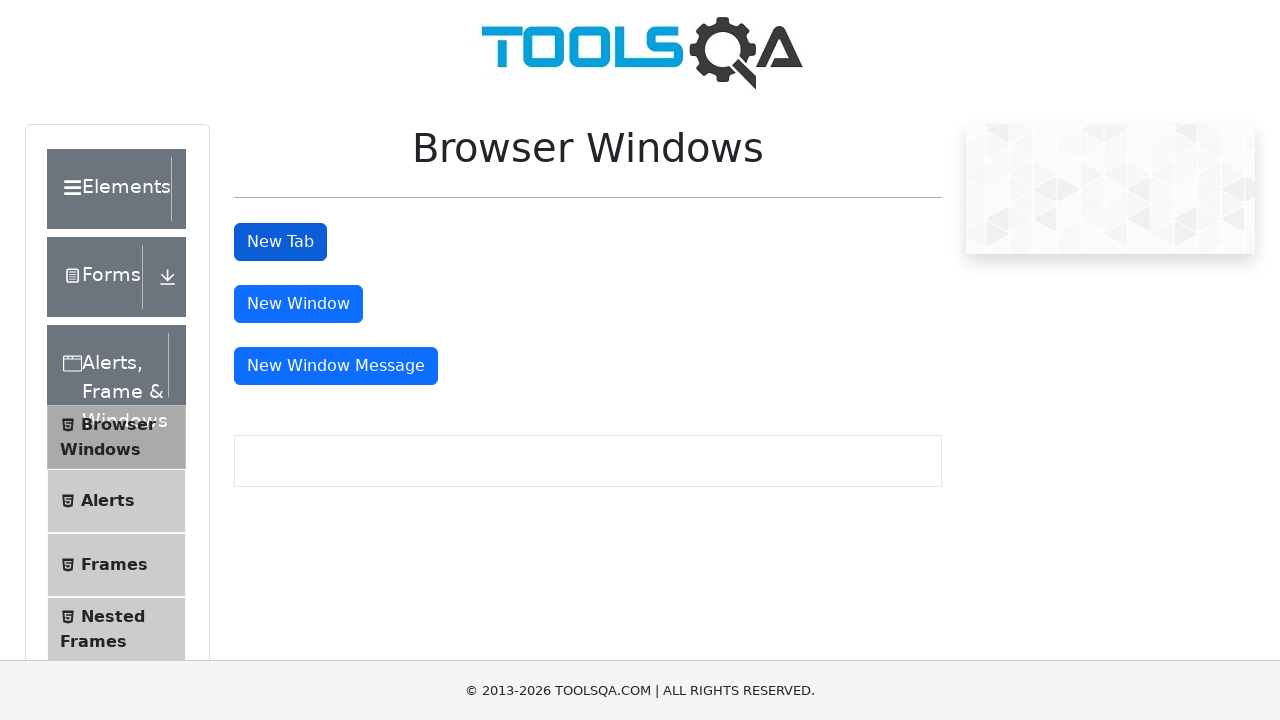

Clicked 'New Window' button at (298, 304) on #windowButton
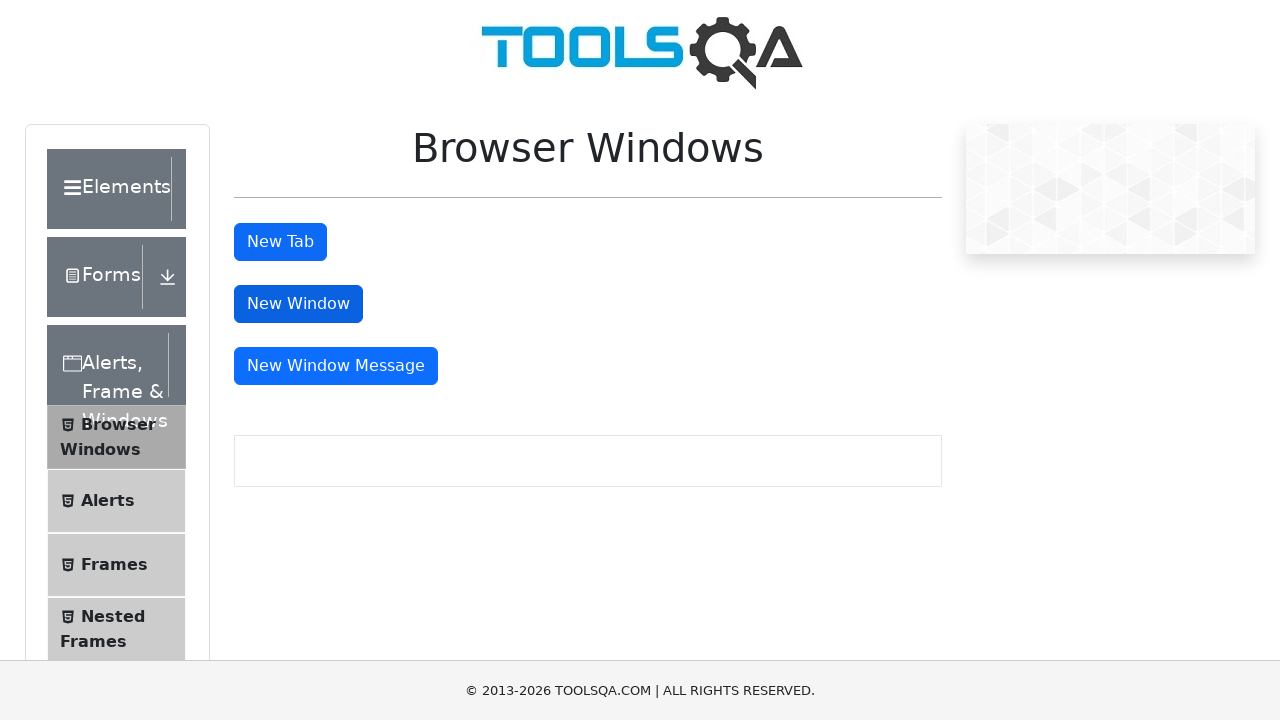

Waited 2 seconds for new window to open
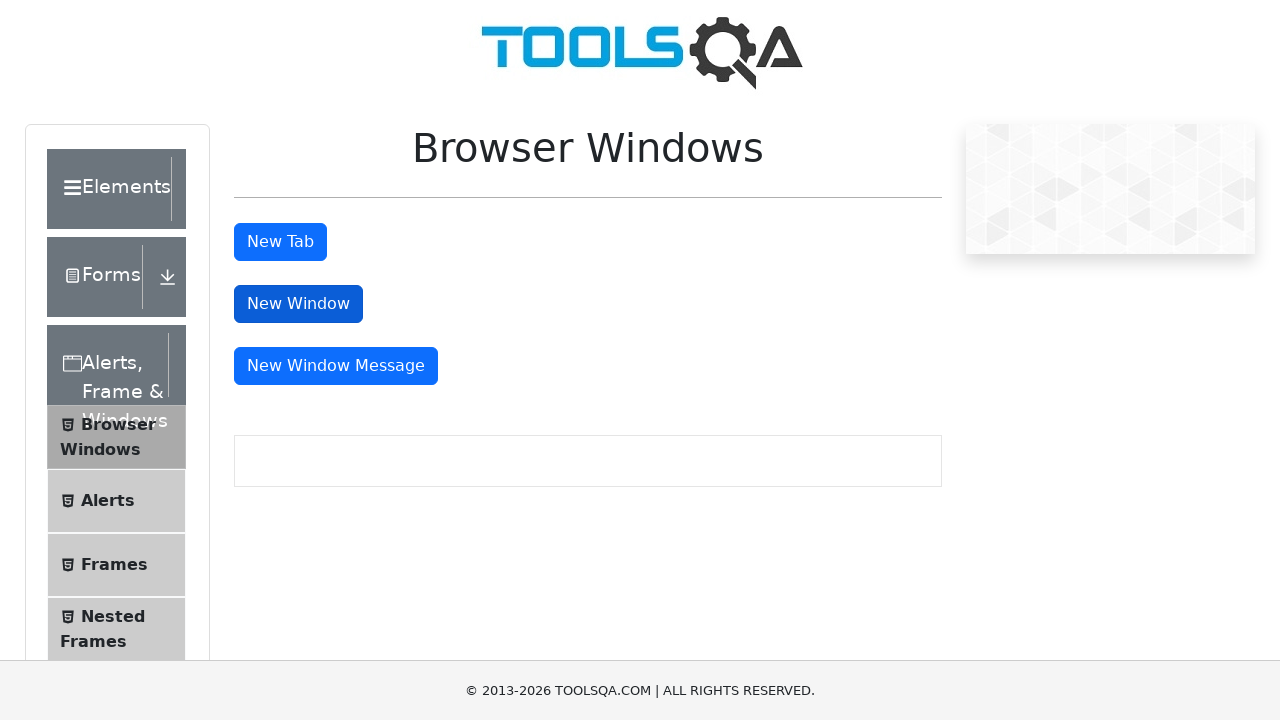

Clicked 'New Window Message' button at (336, 366) on #messageWindowButton
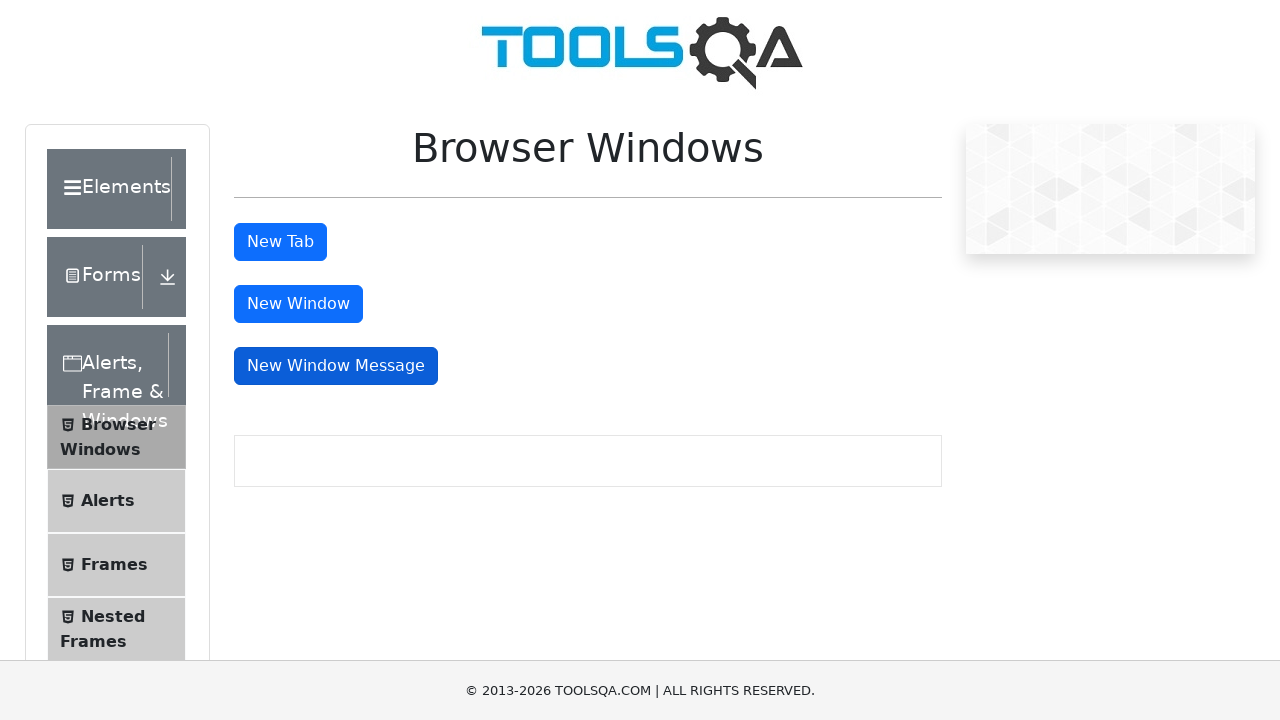

Waited 2 seconds for new window message to appear
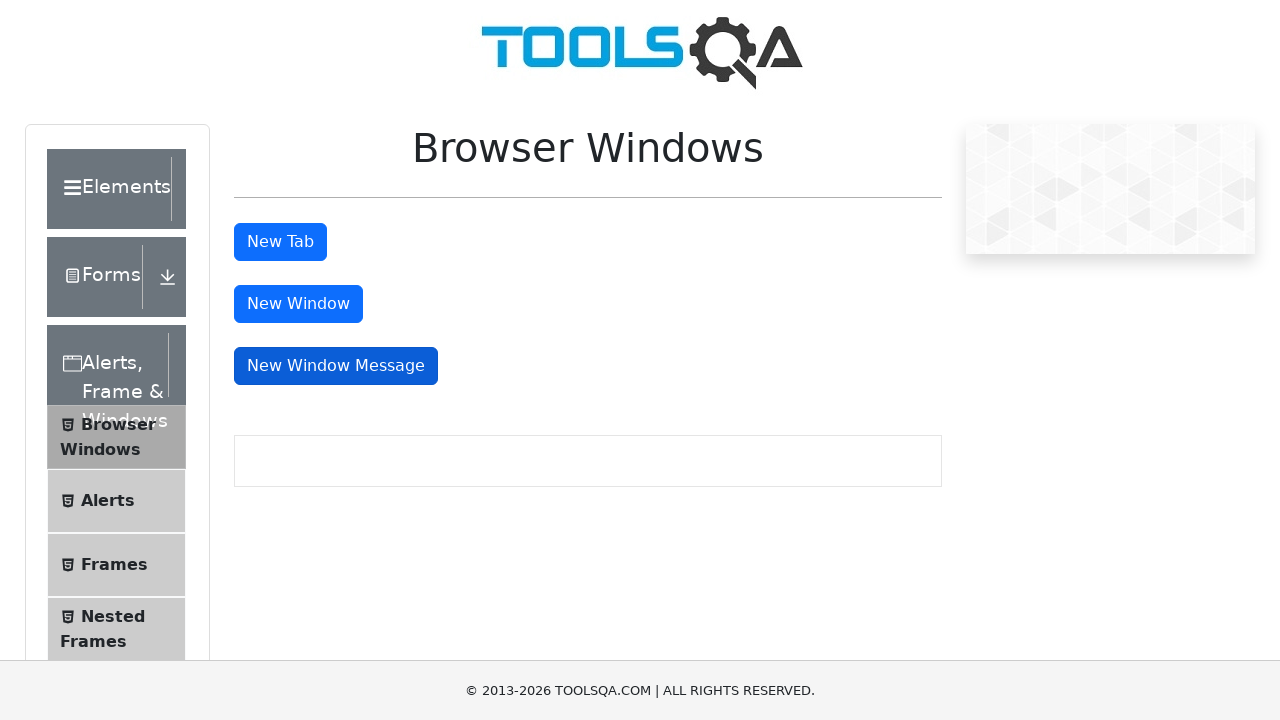

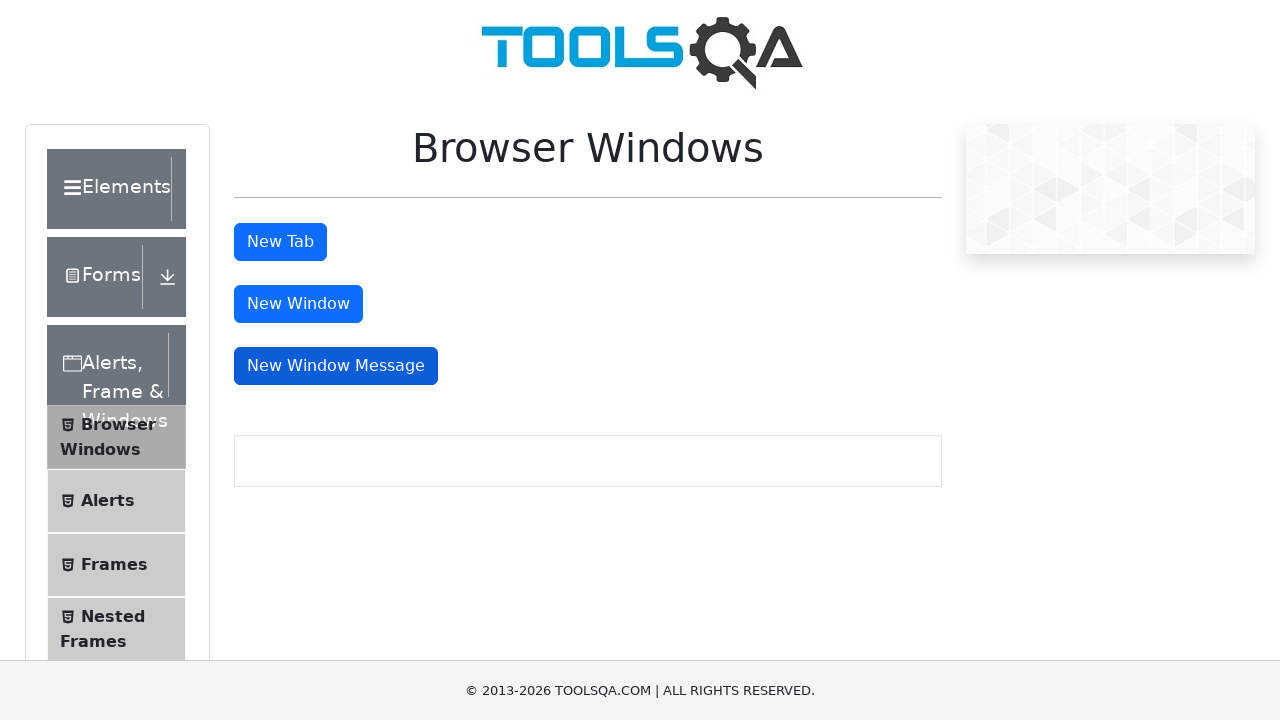